Tests the login error message functionality by entering incorrect credentials and verifying that the error message "Your email or password is incorrect!" is displayed

Starting URL: http://automationexercise.com

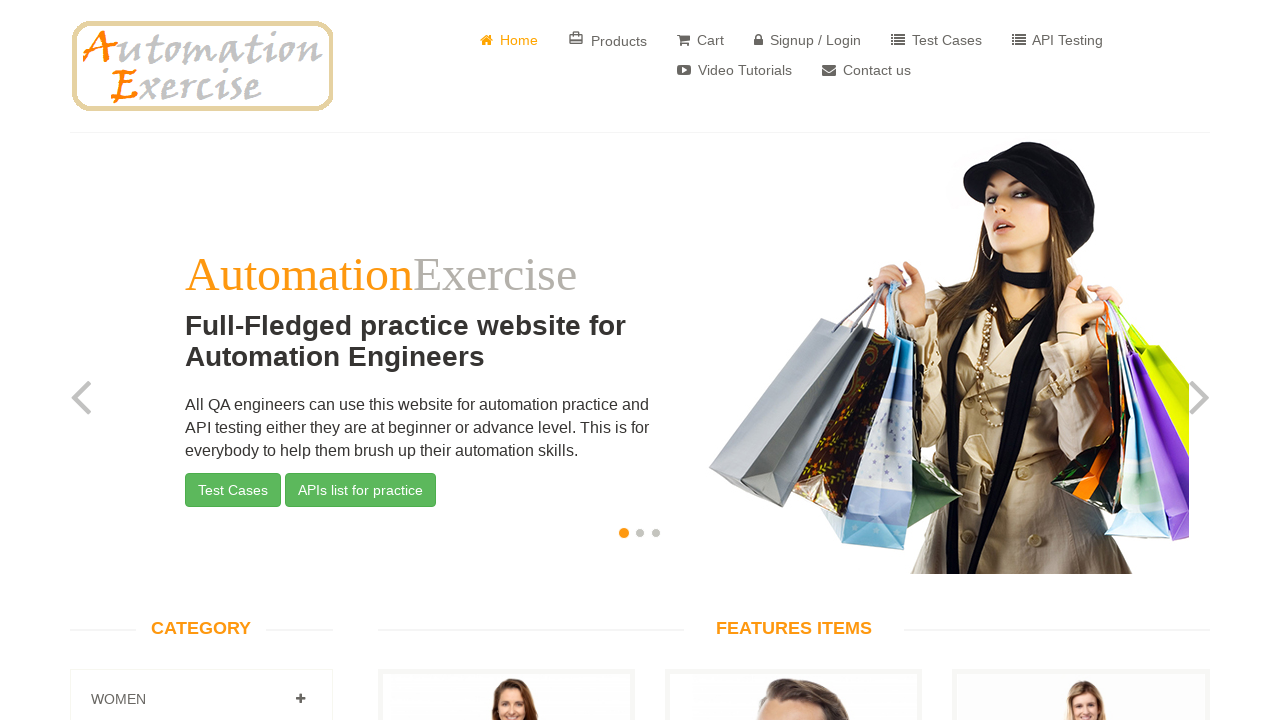

Clicked on 'Sign up / Login' button at (808, 40) on a[href='/login']
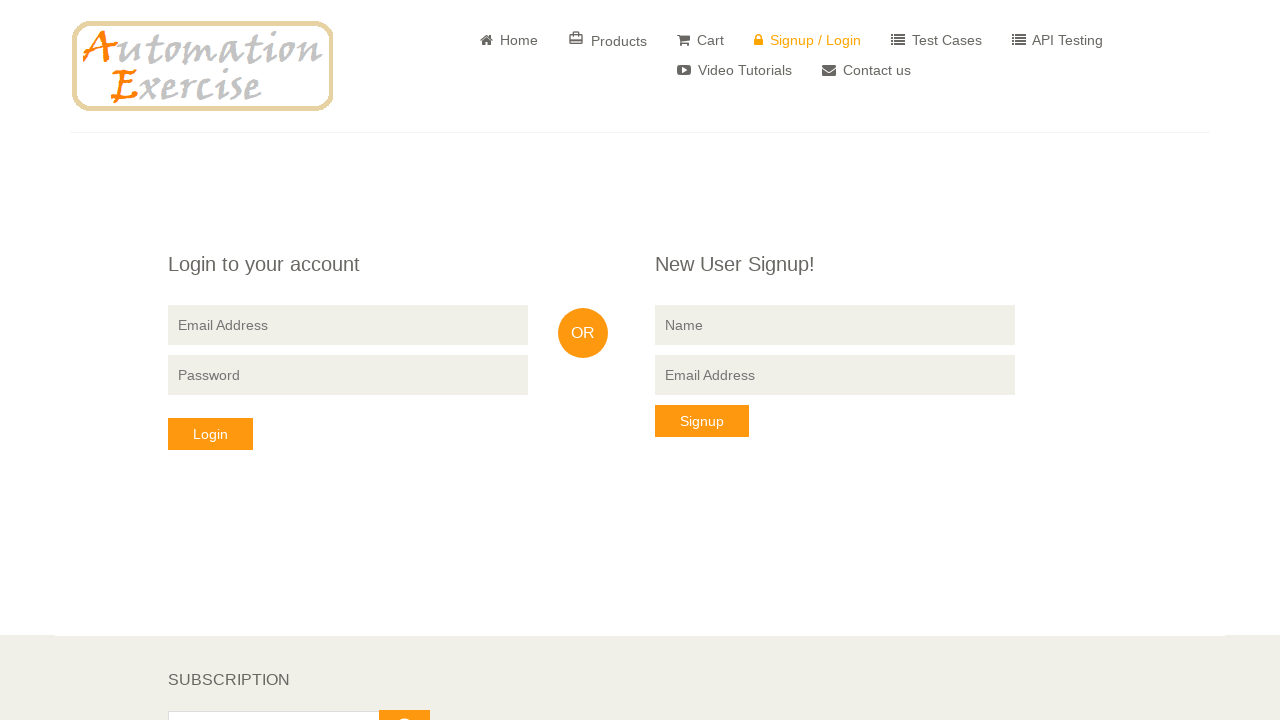

Login form loaded and 'Login to your account' heading is visible
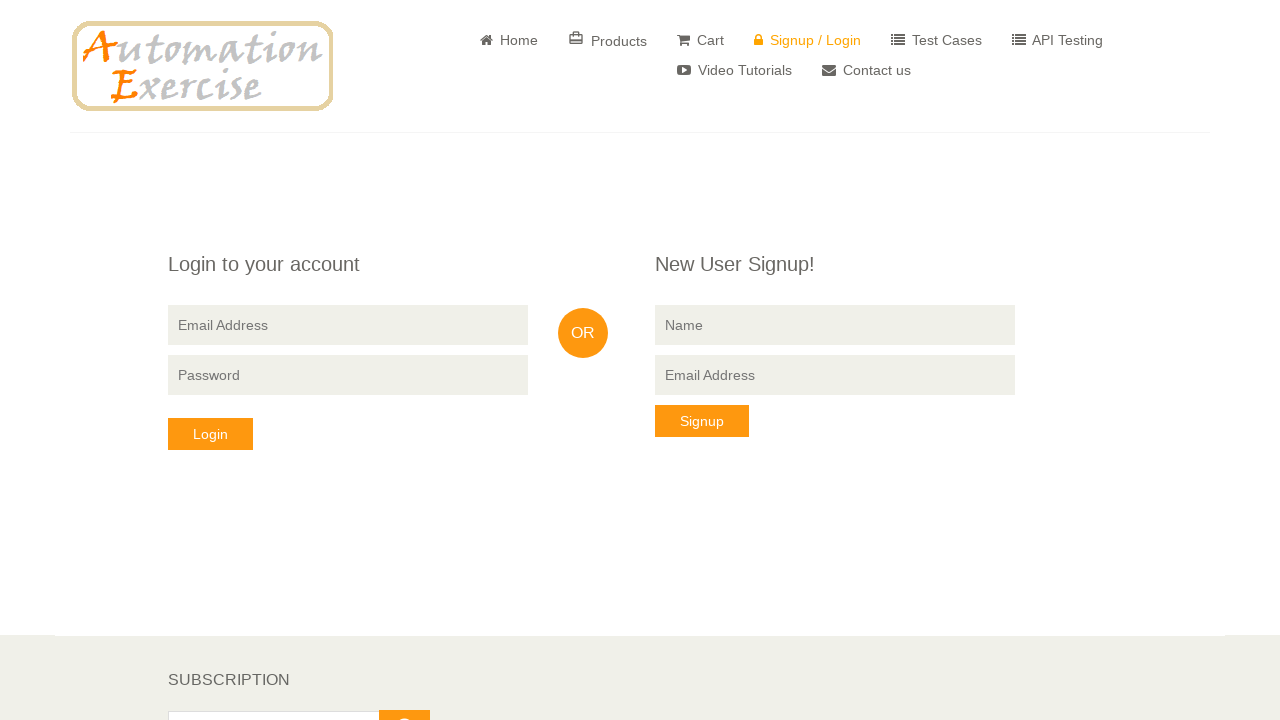

Entered incorrect email 'testuser847@example.com' in email field on input[placeholder='Email Address']
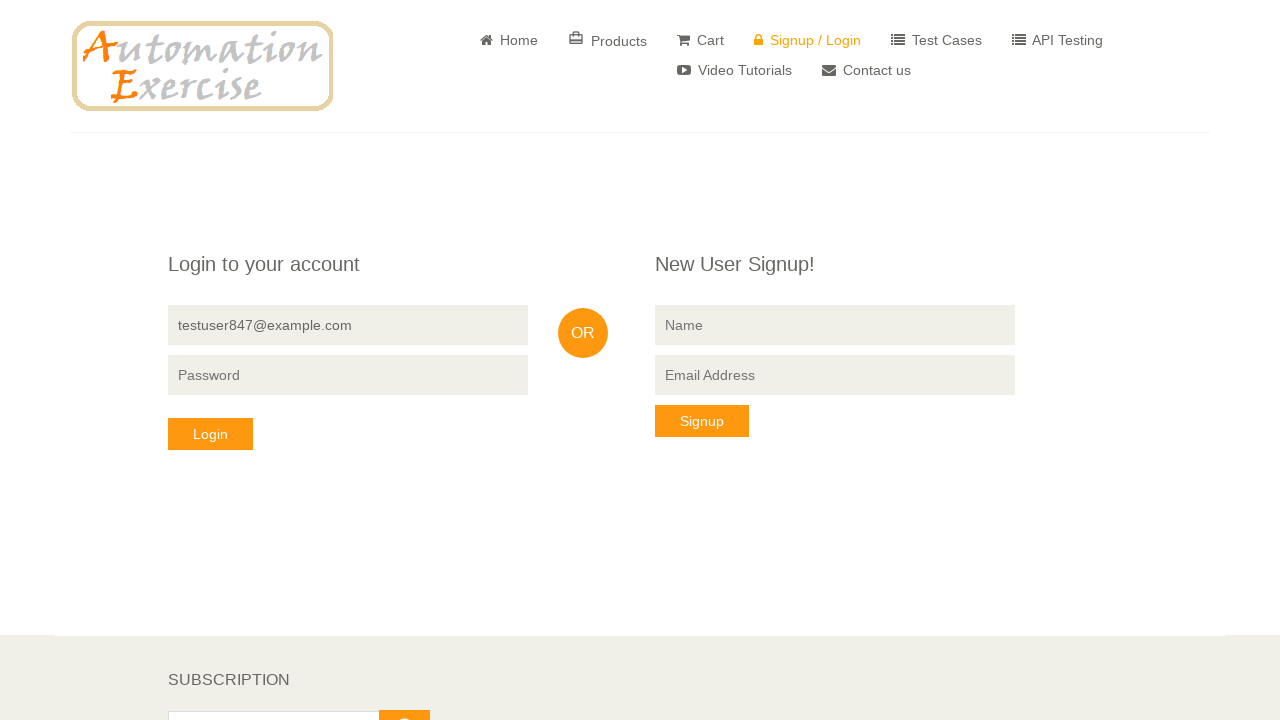

Entered incorrect password 'wrongpass123' in password field on input[type='password']
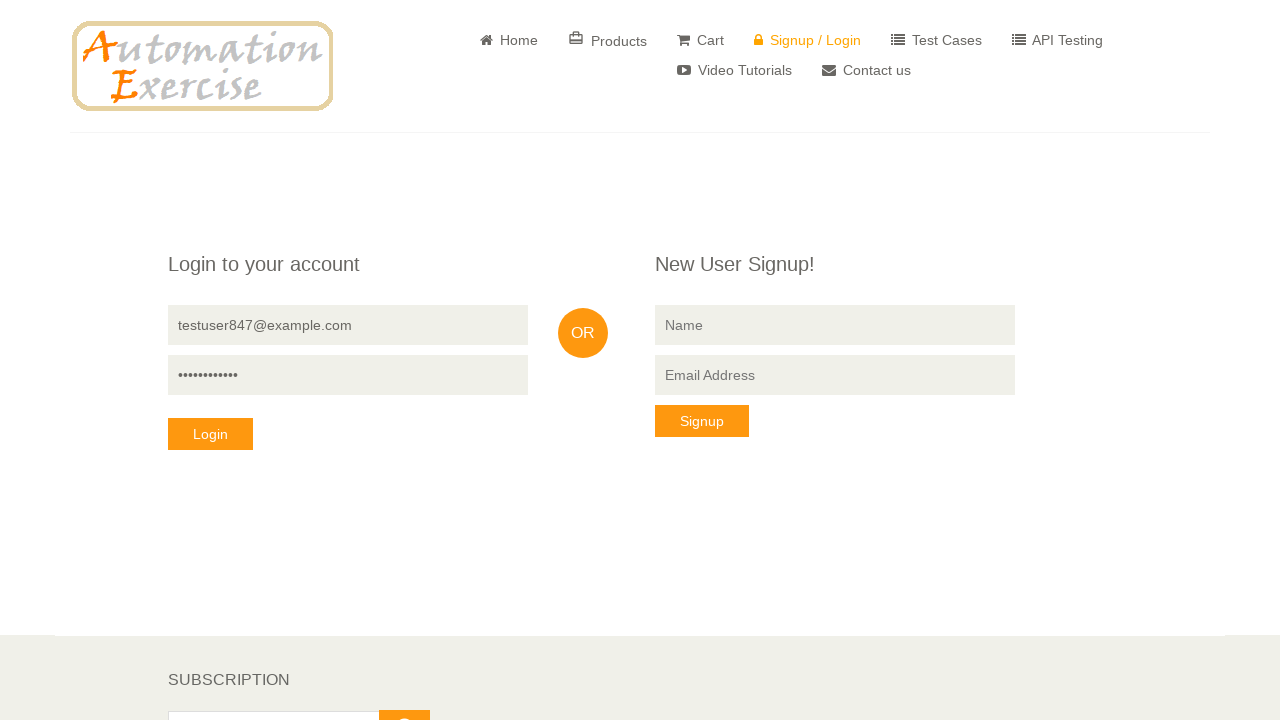

Clicked the 'Login' button with incorrect credentials at (210, 434) on button[data-qa='login-button']
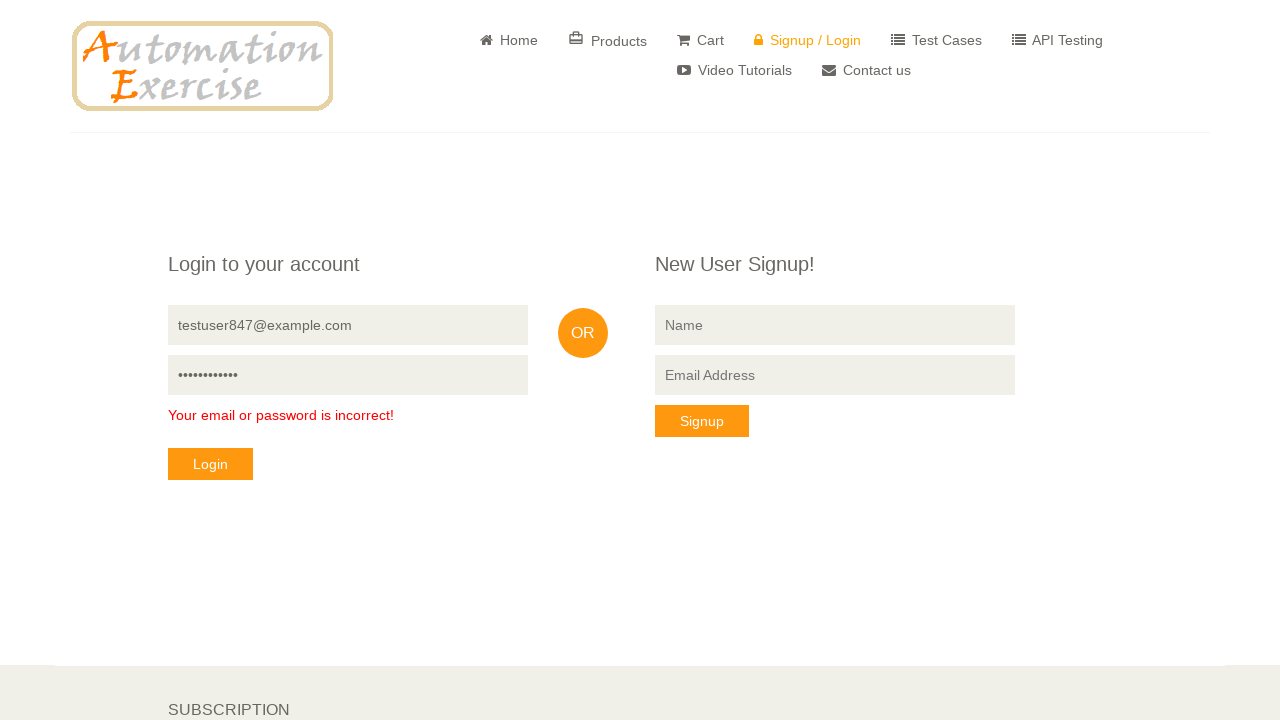

Error message 'Your email or password is incorrect!' is displayed
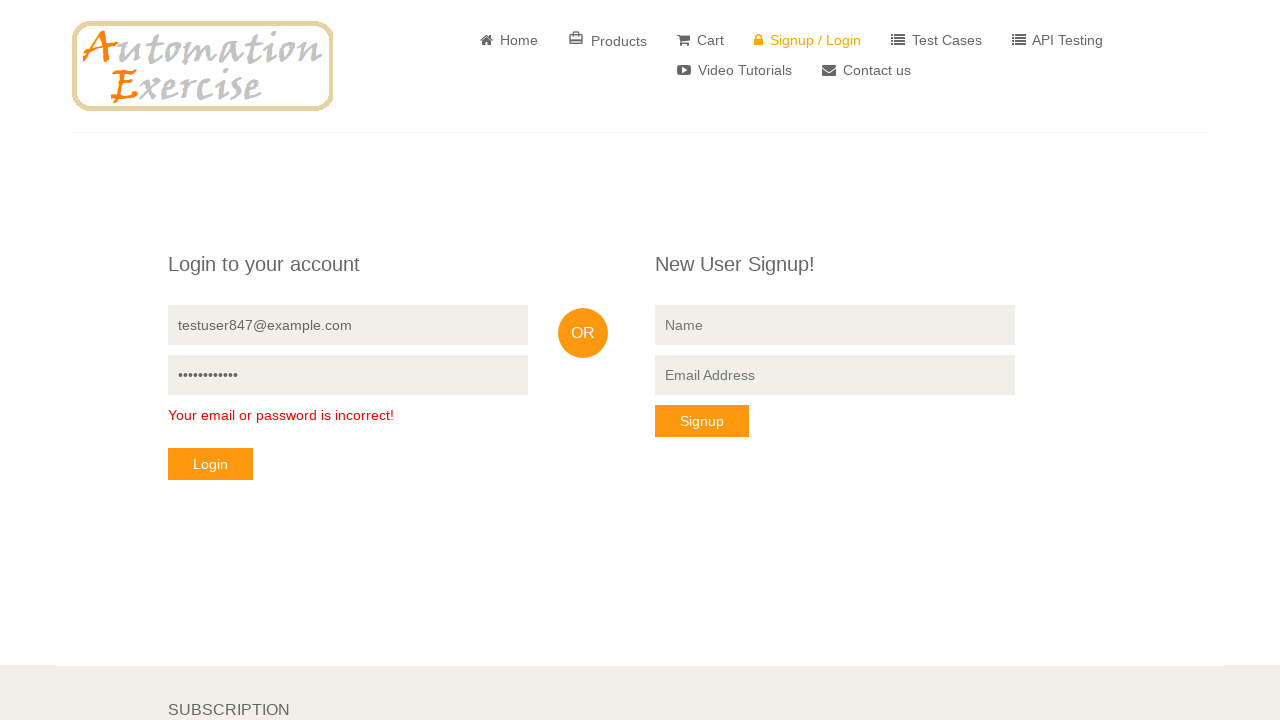

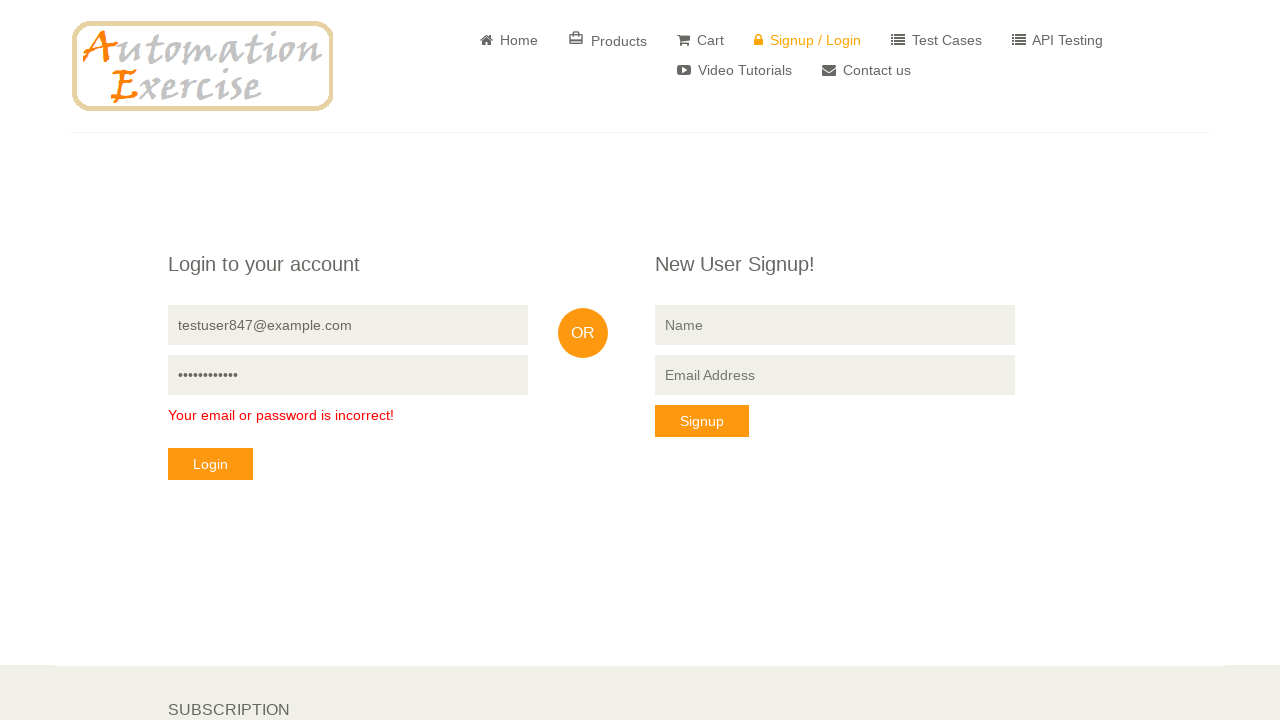